Tests adding multiple products to the shopping cart by clicking "Add to Cart" buttons for four different products on an e-commerce site

Starting URL: https://shop.hakhub.net

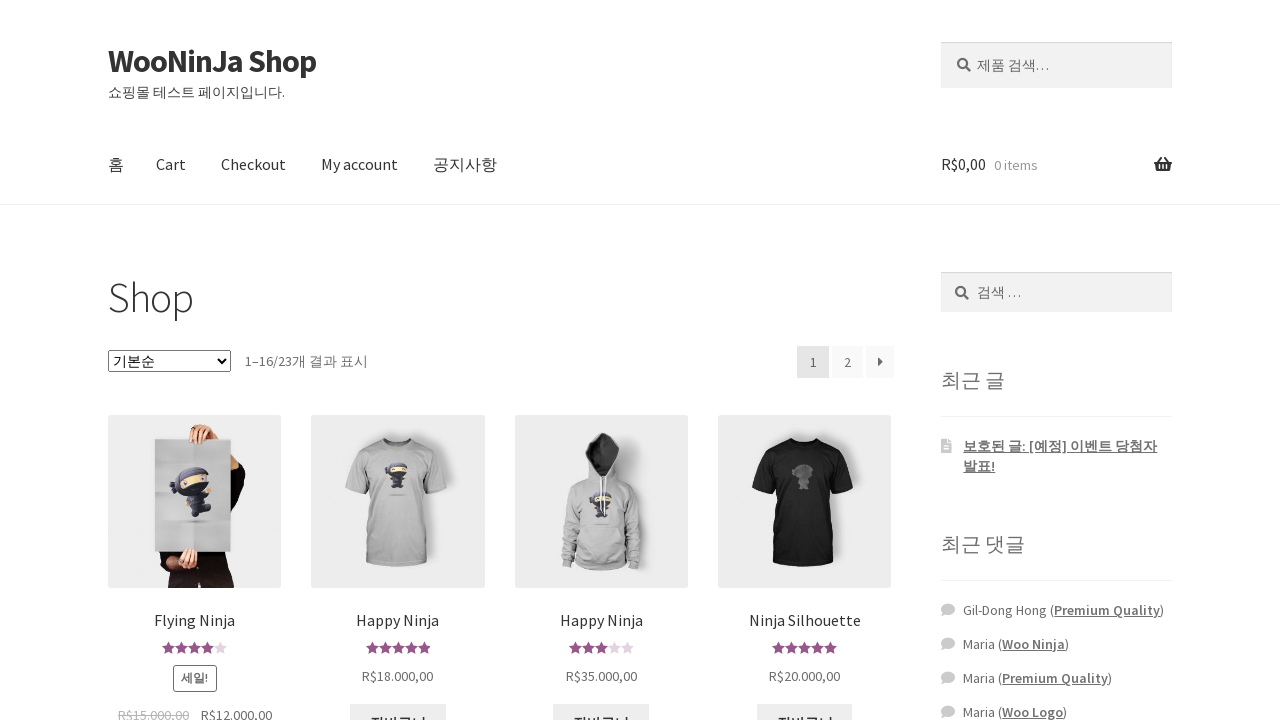

Clicked 'Add to Cart' button for first product at (195, 361) on xpath=//*[@id="main"]/ul/li[1]/a[2]
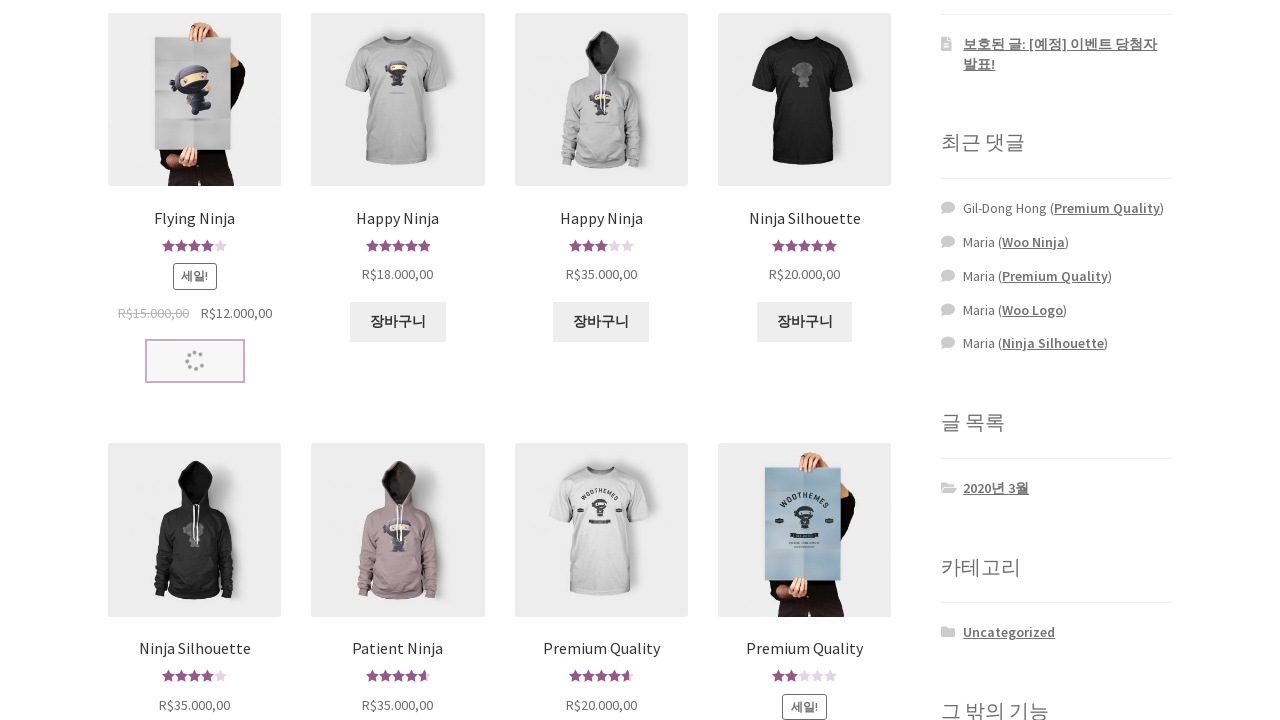

Clicked 'Add to Cart' button for second product at (398, 322) on xpath=//*[@id="main"]/ul/li[2]/a[2]
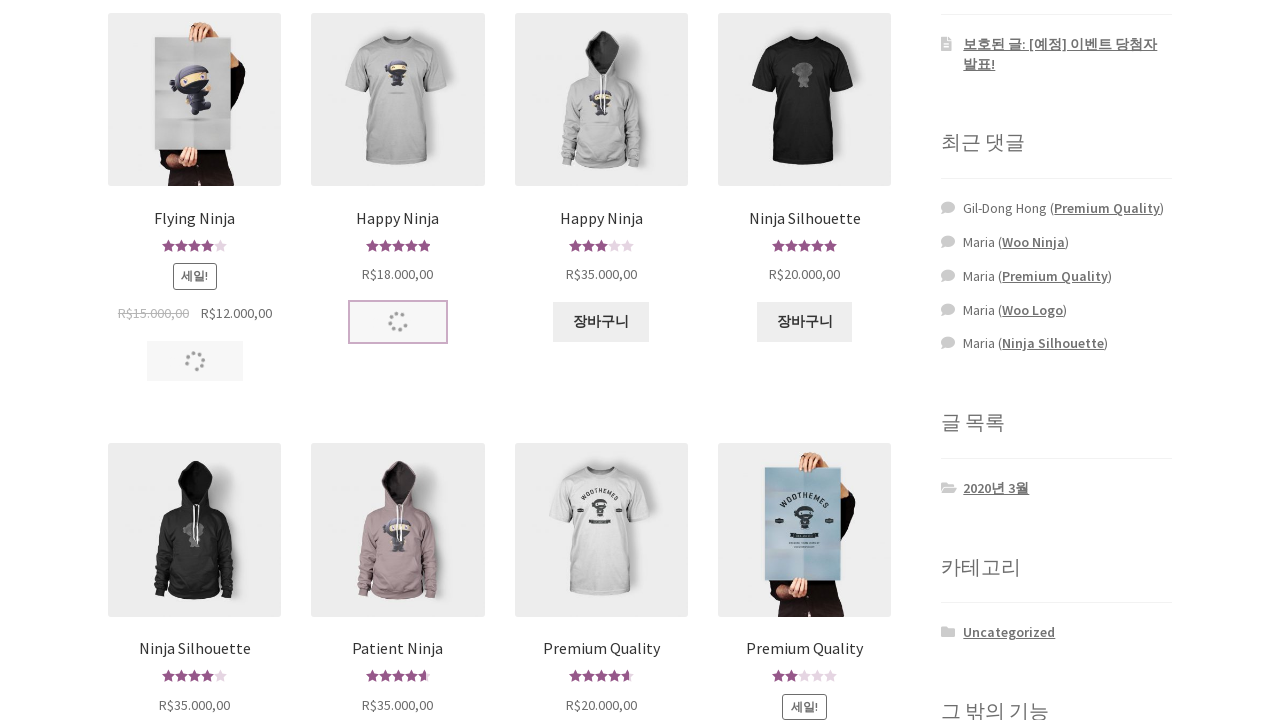

Clicked 'Add to Cart' button for hoodie product at (601, 322) on #main > ul > li.product.type-product.post-53.status-publish.instock.product_cat-
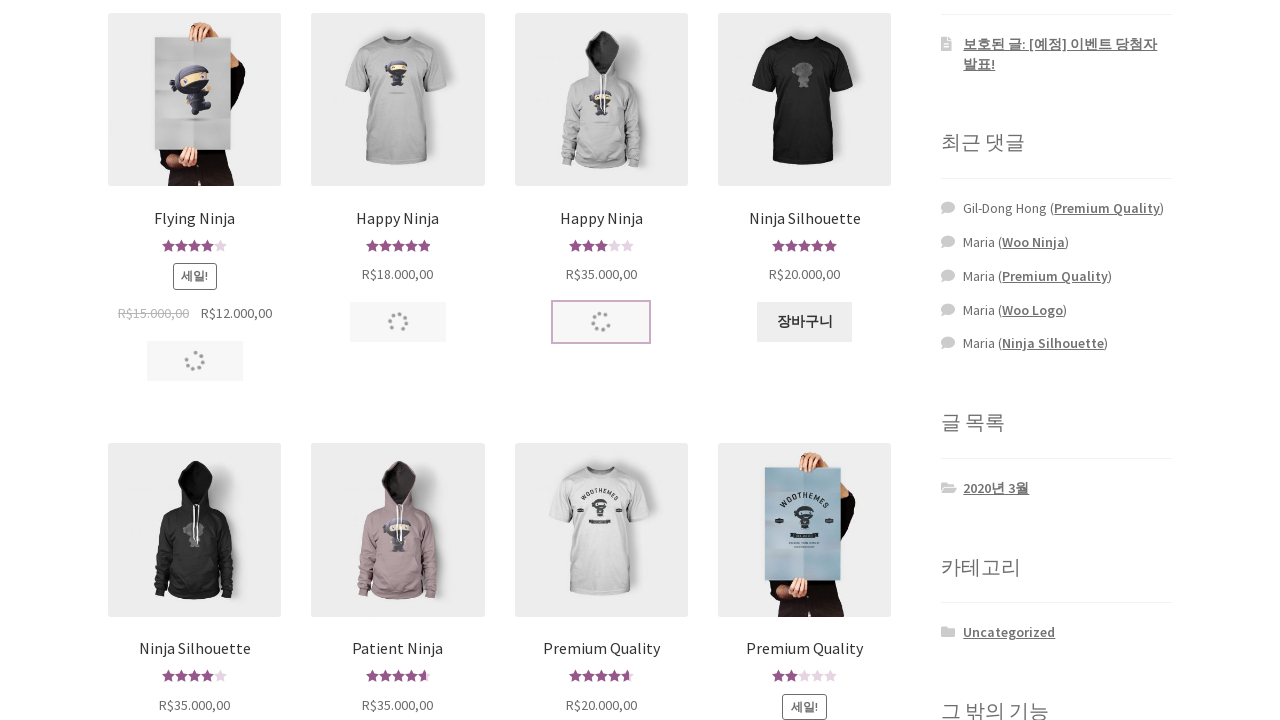

Clicked 'Add to Cart' button for t-shirt product at (804, 322) on #main > ul > li.product.type-product.post-31.status-publish.last.instock.product
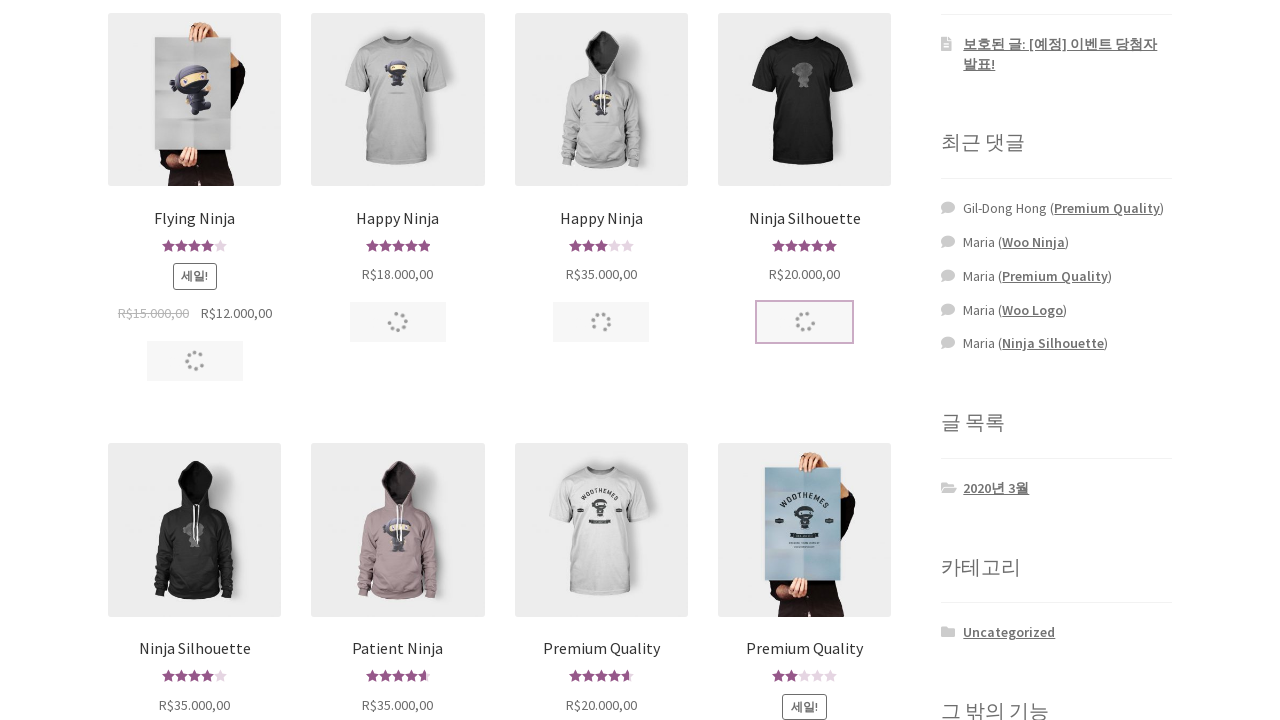

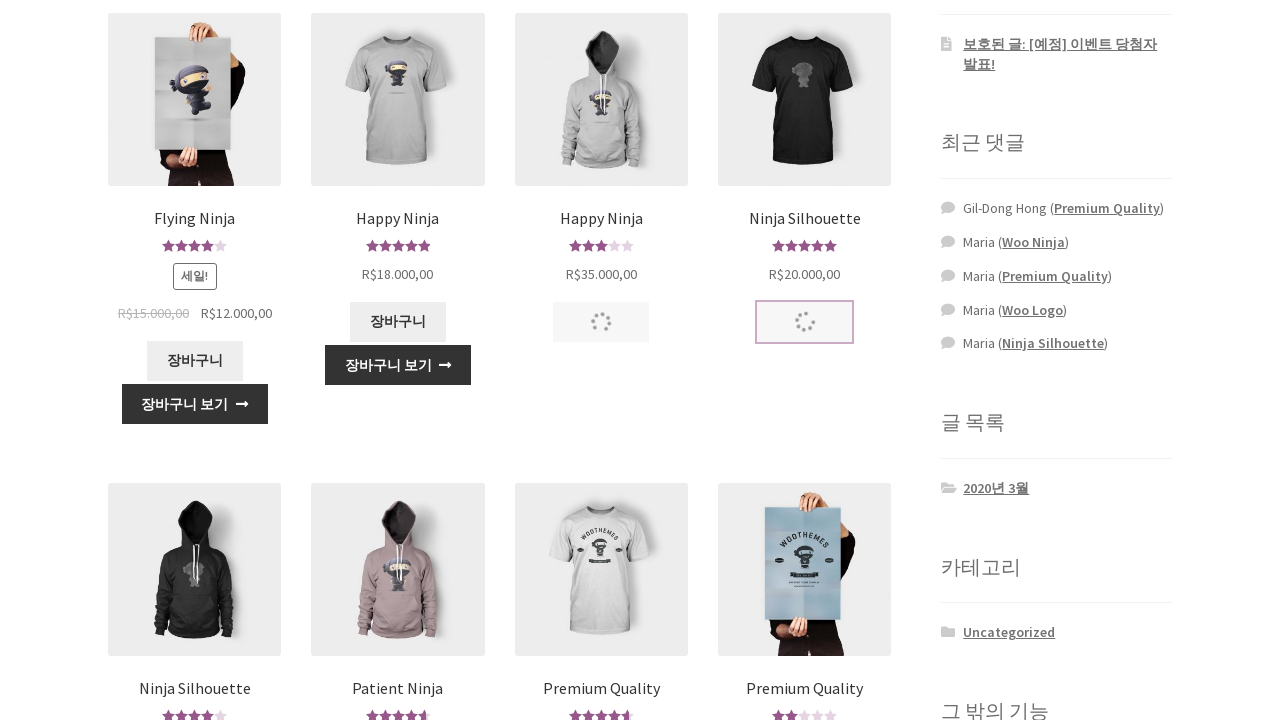